Tests adding Apple monitor to cart, verifying product details, accepting alert, and navigating to cart to verify the item was added

Starting URL: https://www.demoblaze.com/prod.html?idp_=10

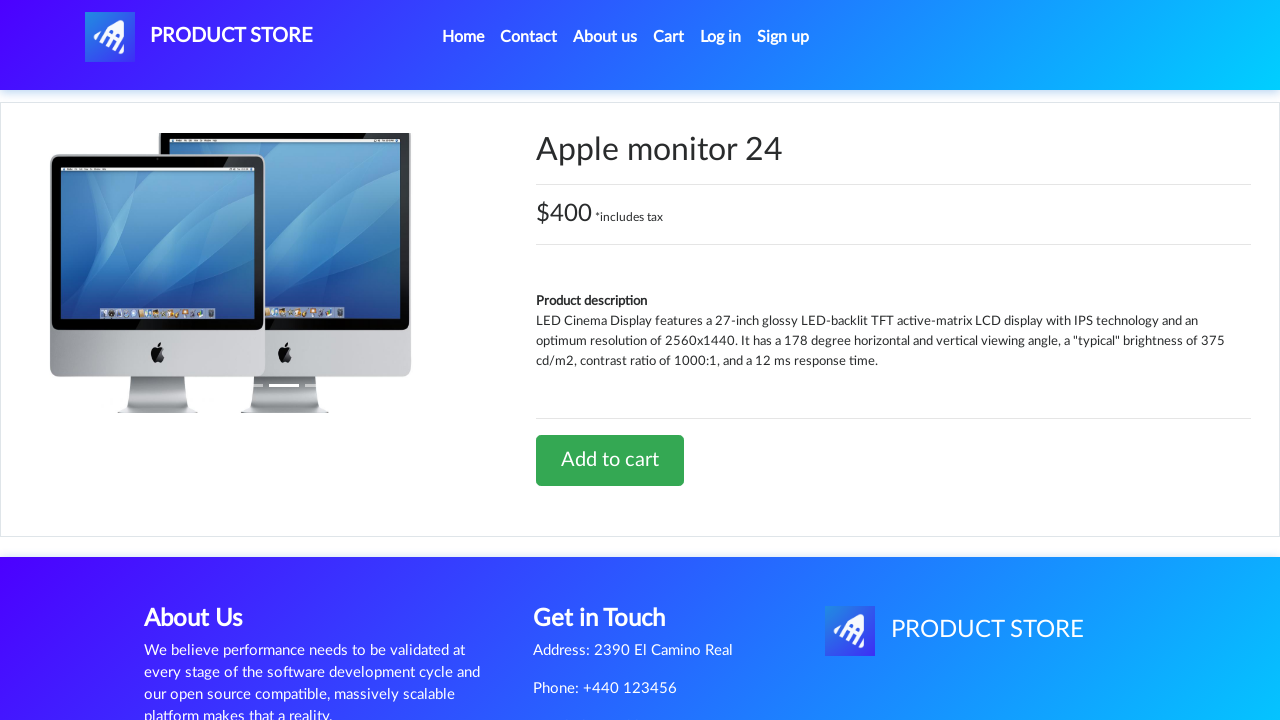

Clicked 'Add to cart' button for Apple monitor at (610, 460) on text=Add to cart
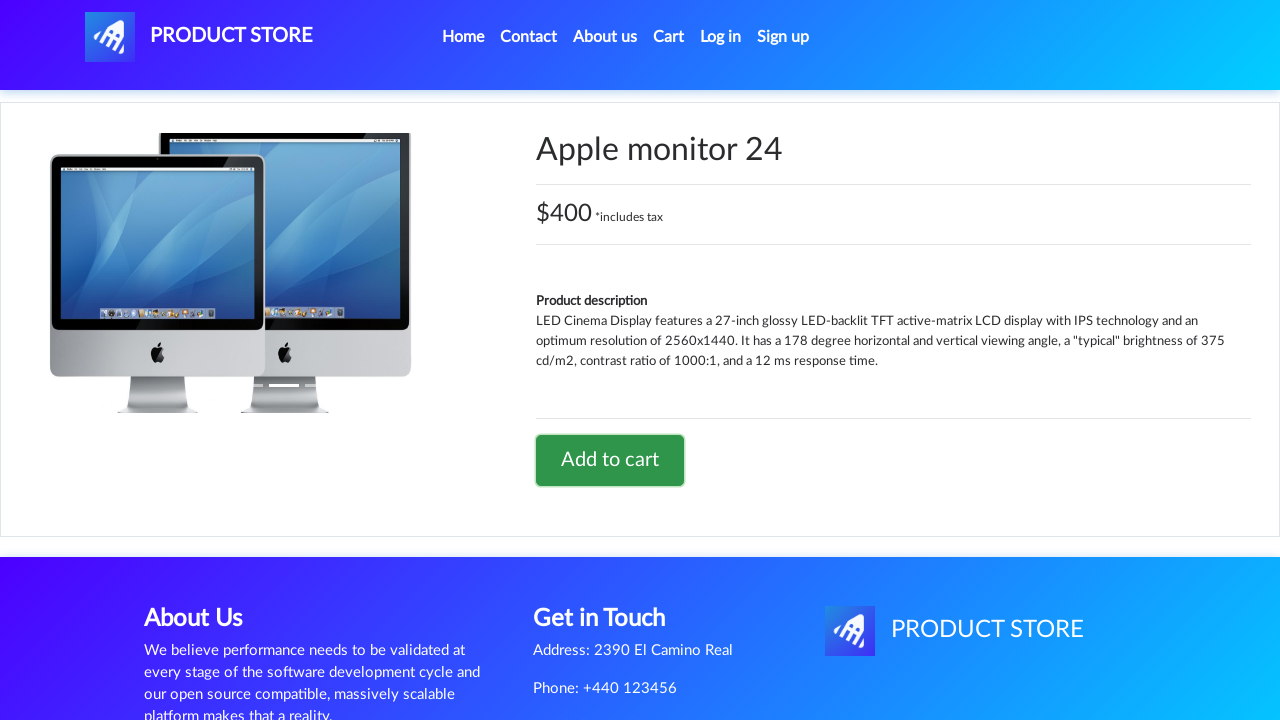

Set up alert handler to accept dialog
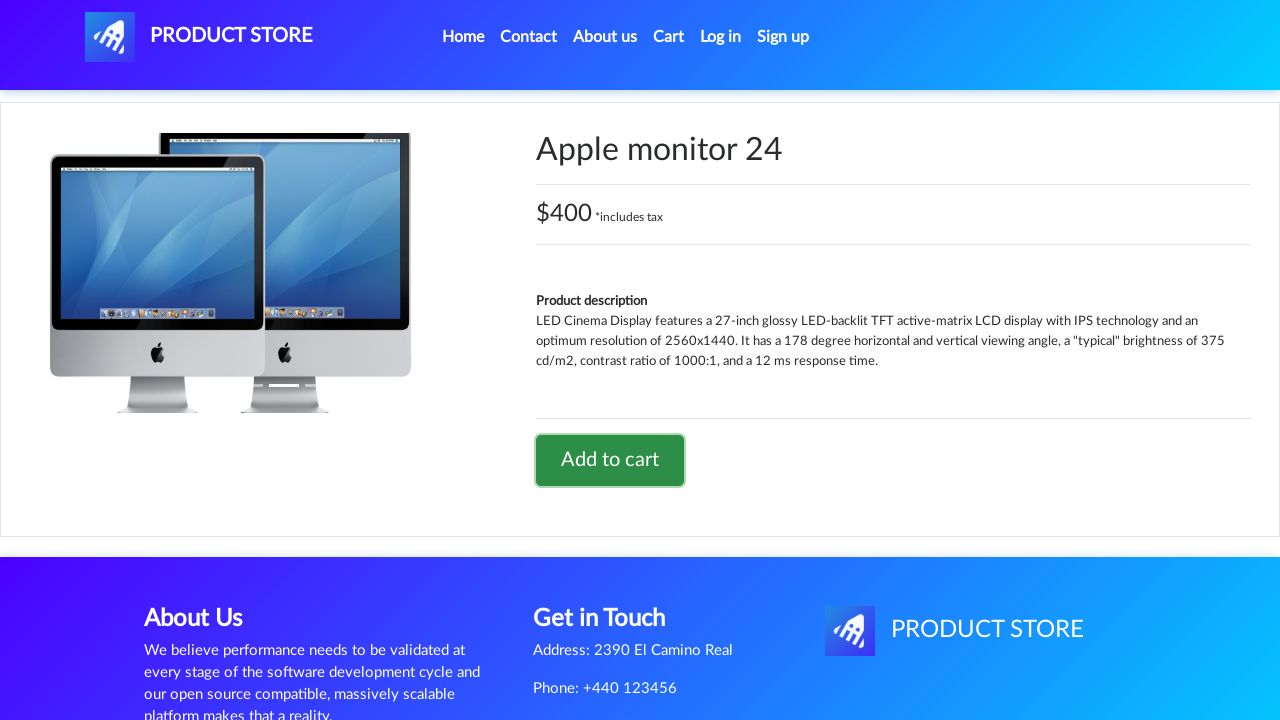

Clicked 'Cart' to navigate to cart page at (669, 37) on text=Cart
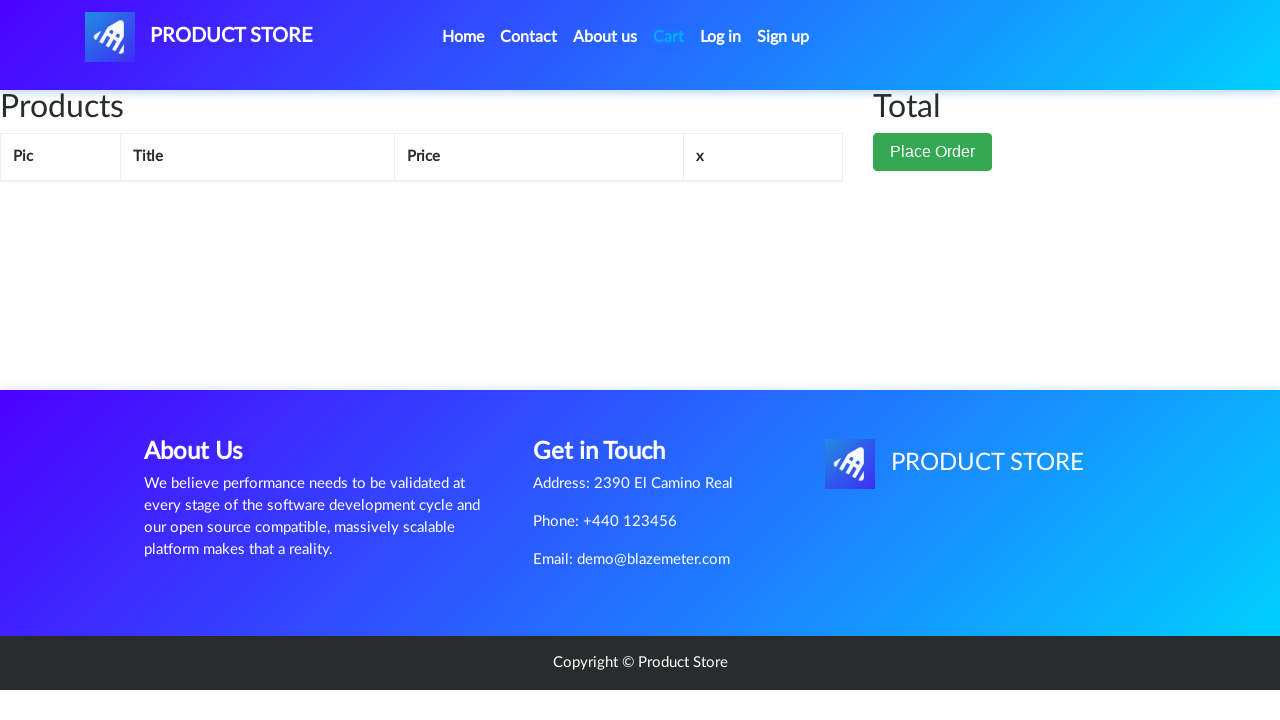

Cart page loaded and 'Products' text appeared
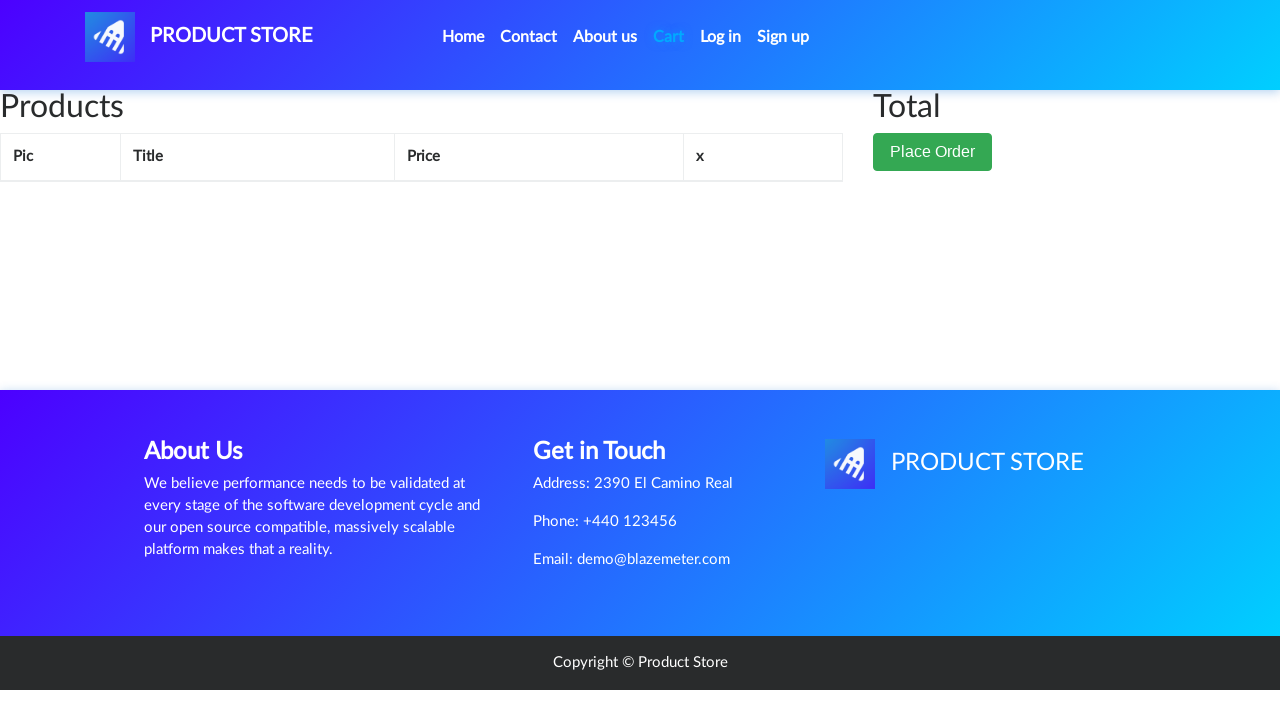

Clicked 'Place Order' button at (933, 152) on .btn.btn-success
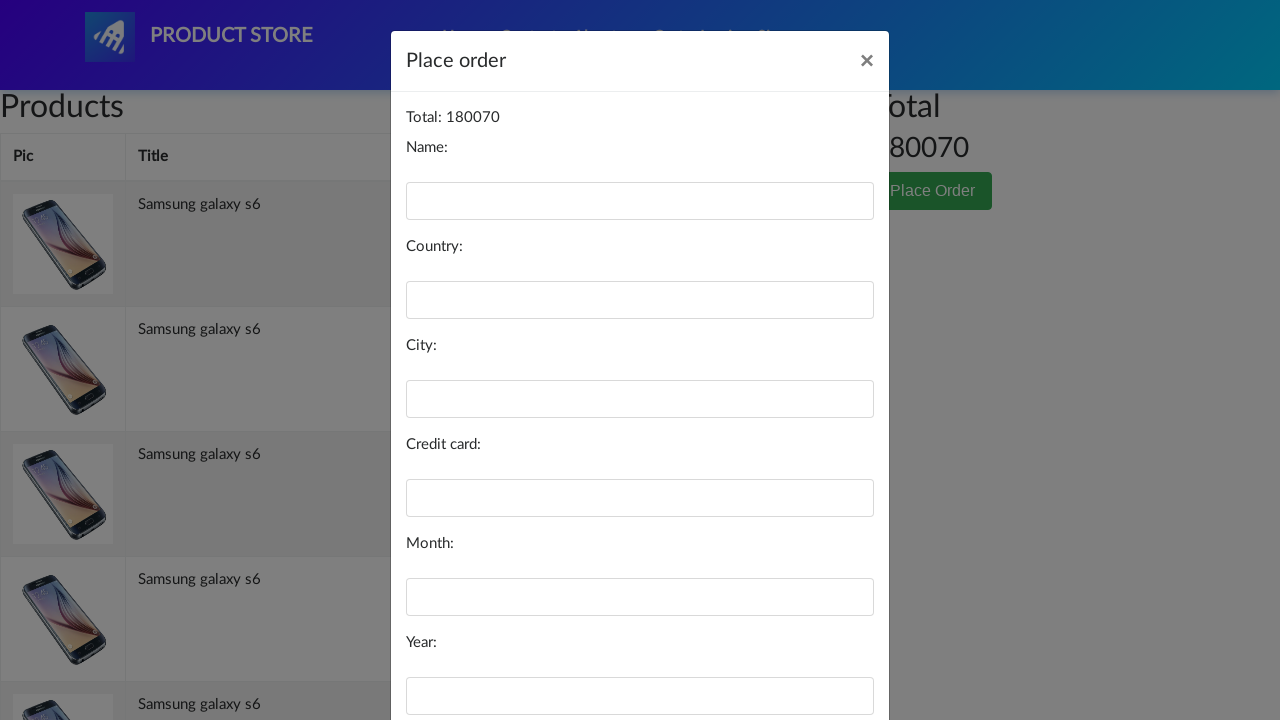

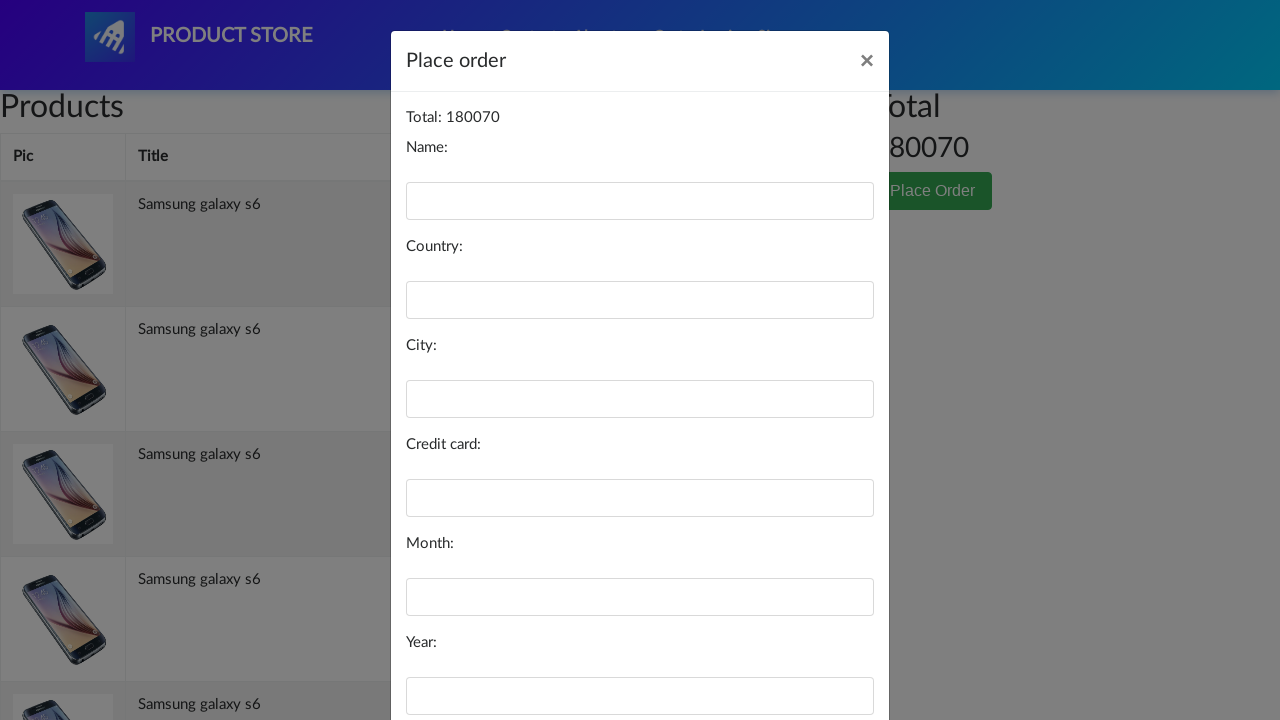